Tests selecting an option from a dropdown using the built-in select method to choose "Option 1" by its visible text

Starting URL: https://the-internet.herokuapp.com/dropdown

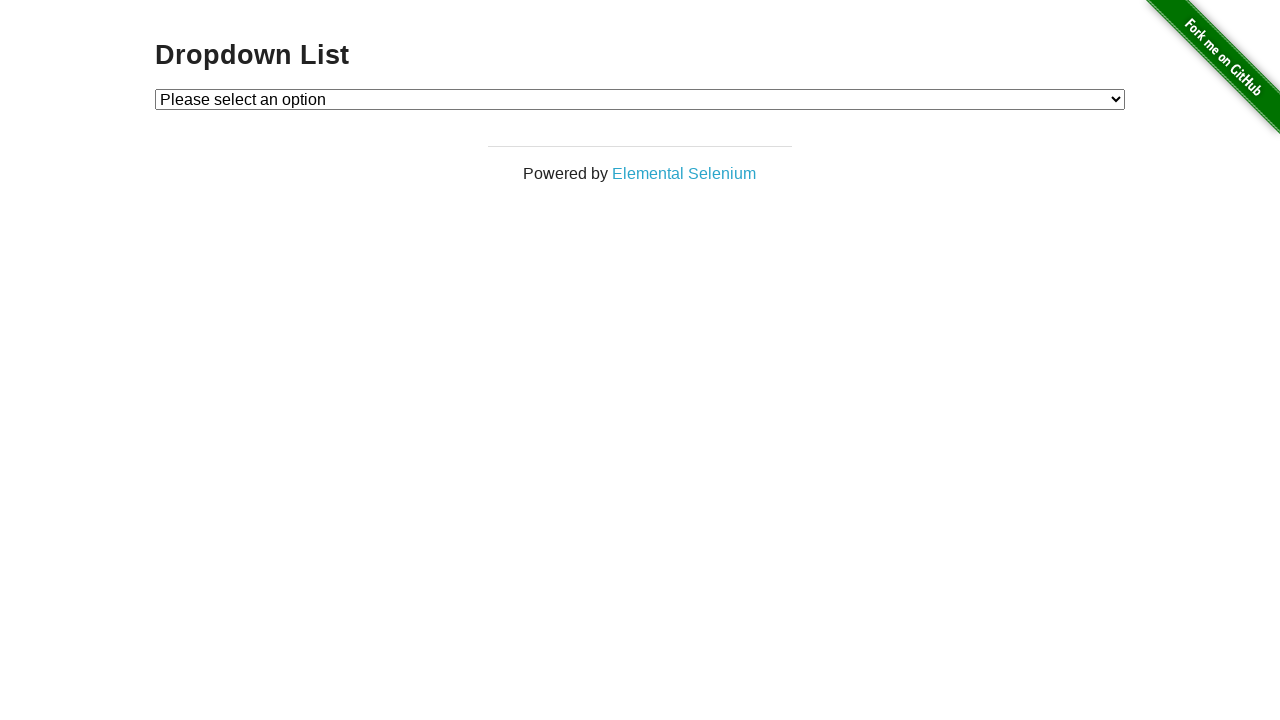

Navigated to dropdown page
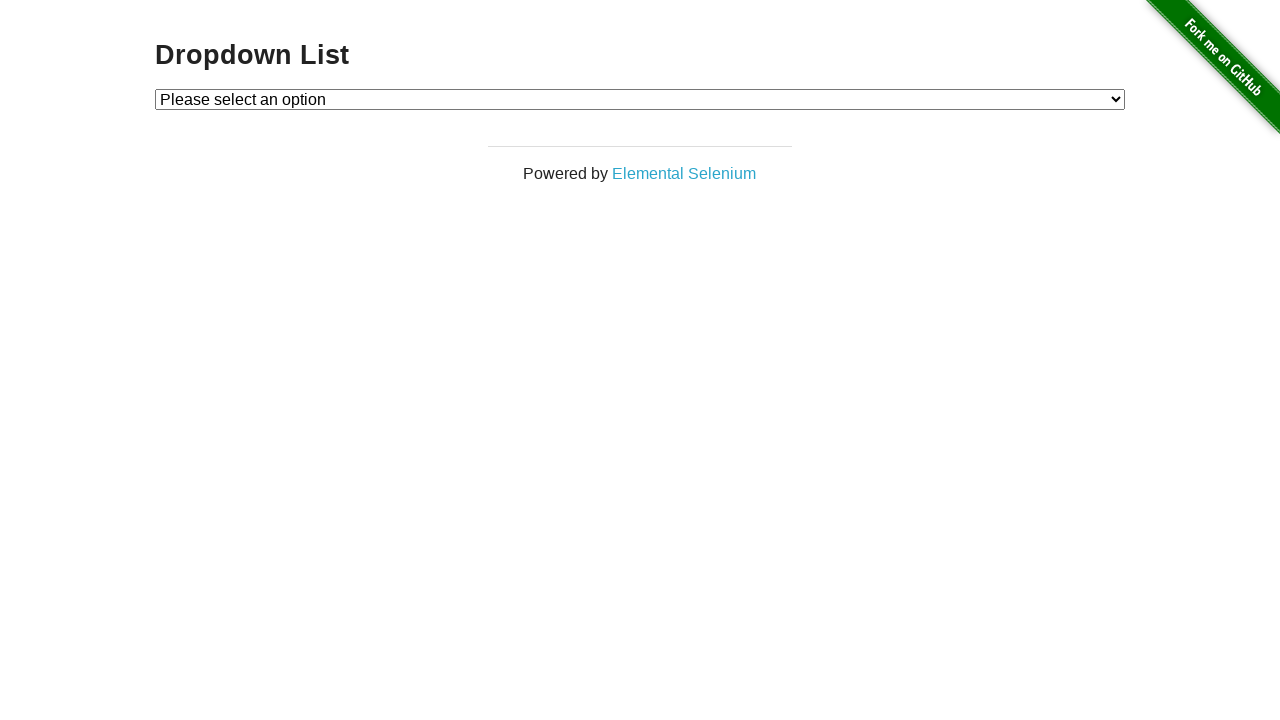

Selected 'Option 1' from dropdown using visible text on #dropdown
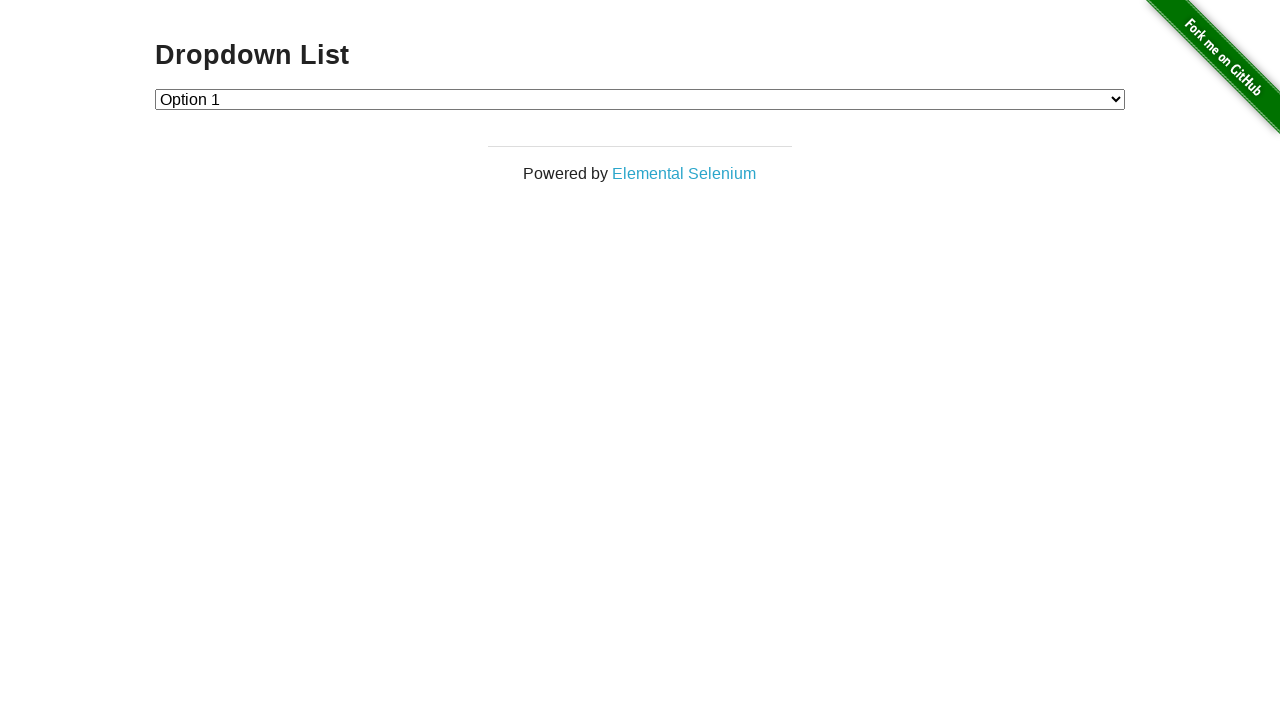

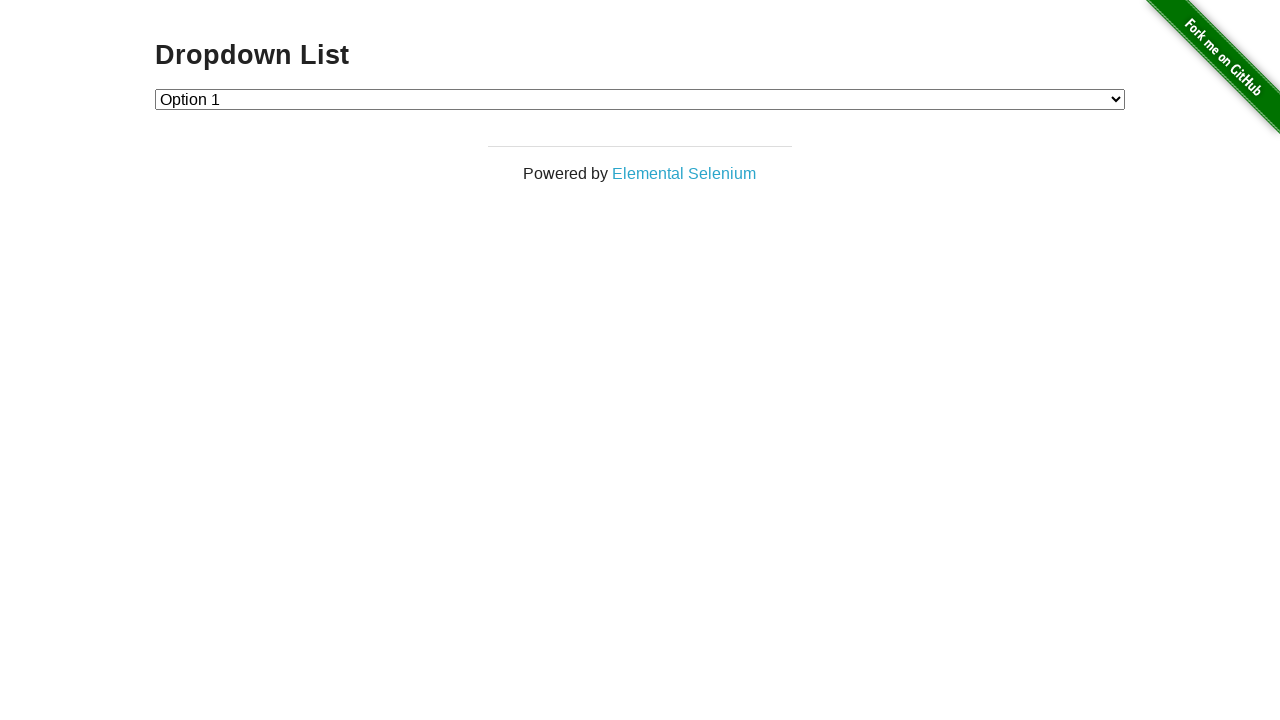